Tests dynamic loading page by clicking the Start button and verifying "Hello World!" text appears, with wait time equal to loading duration.

Starting URL: https://automationfc.github.io/dynamic-loading/

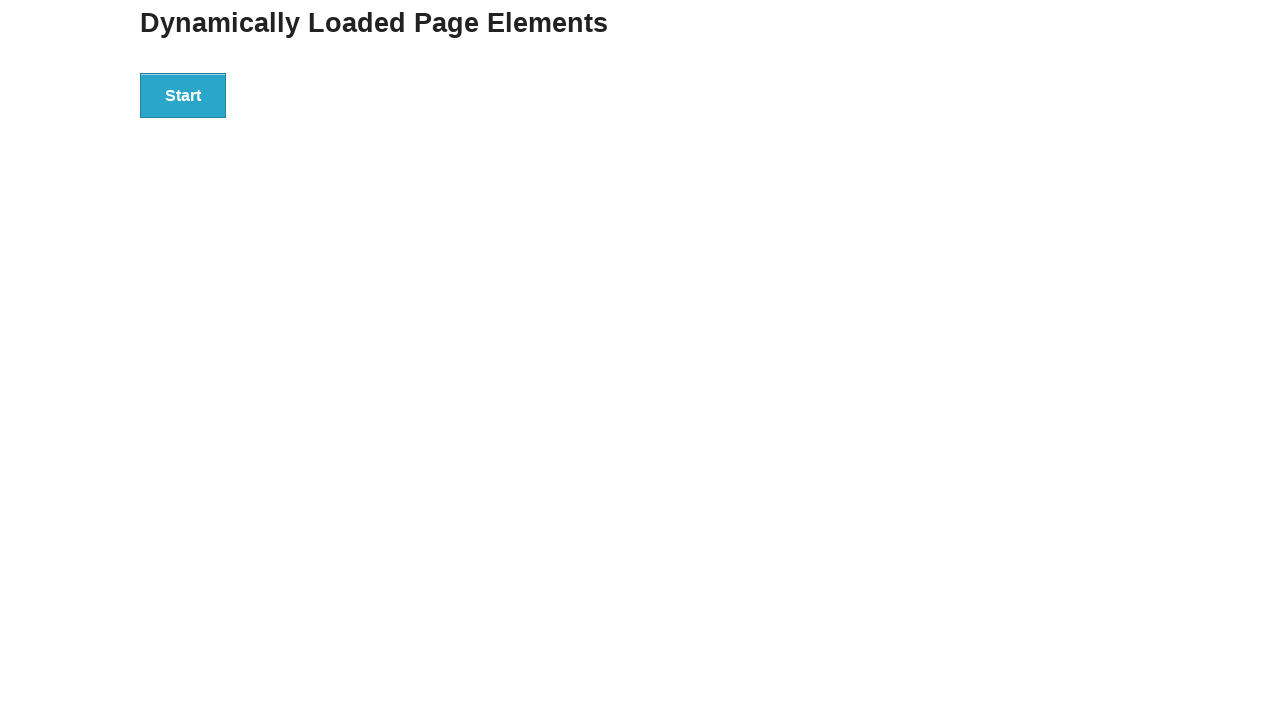

Clicked Start button on dynamic loading page at (183, 95) on div#start>button
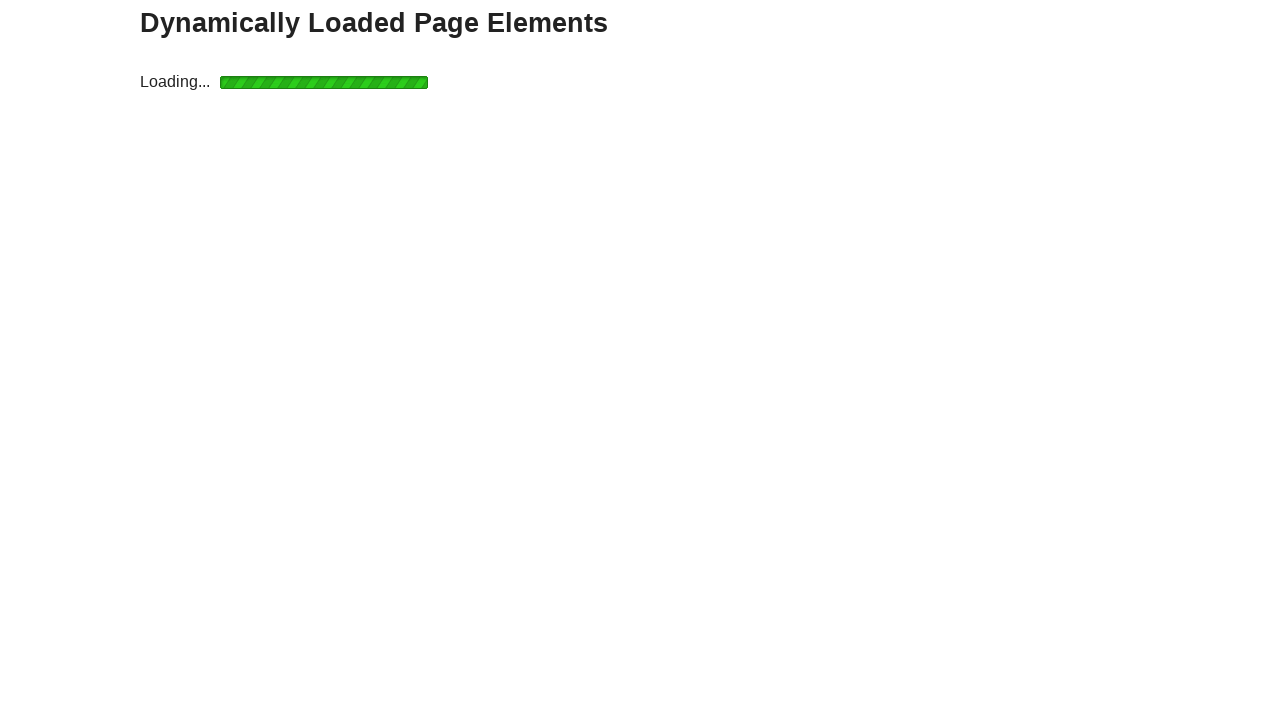

Waited for finish text to appear
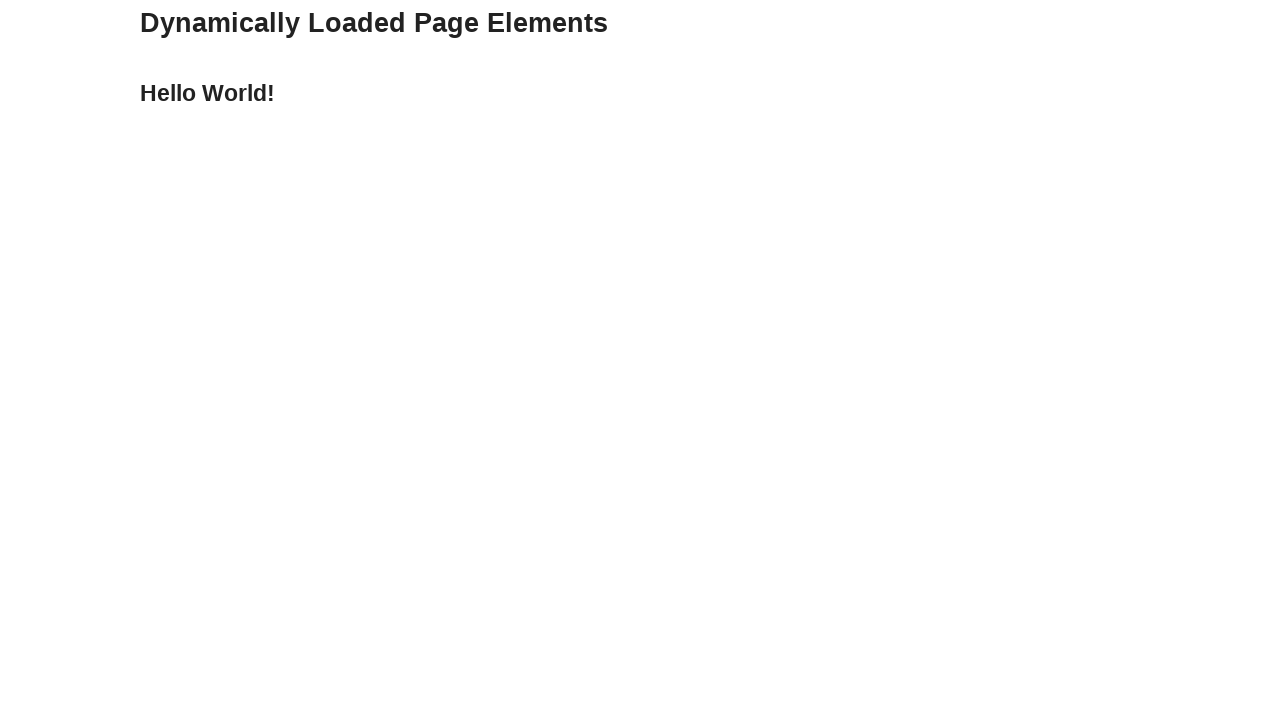

Verified 'Hello World!' text appears after loading completes
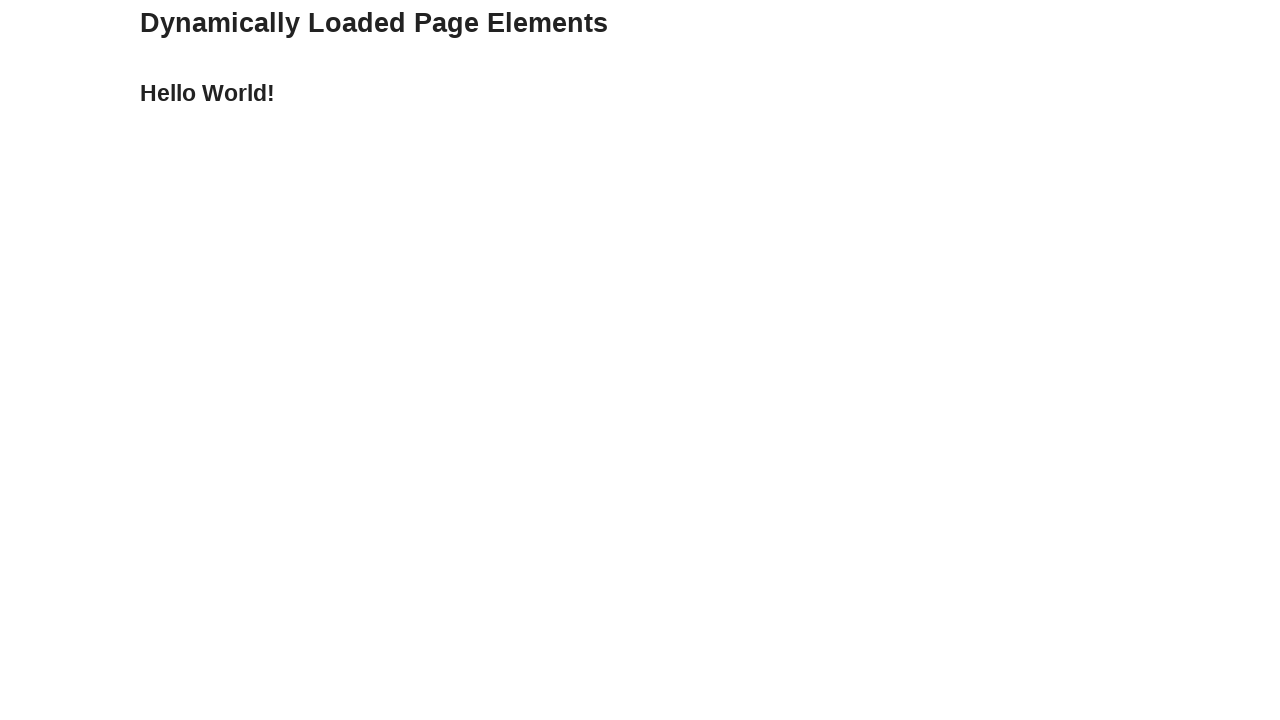

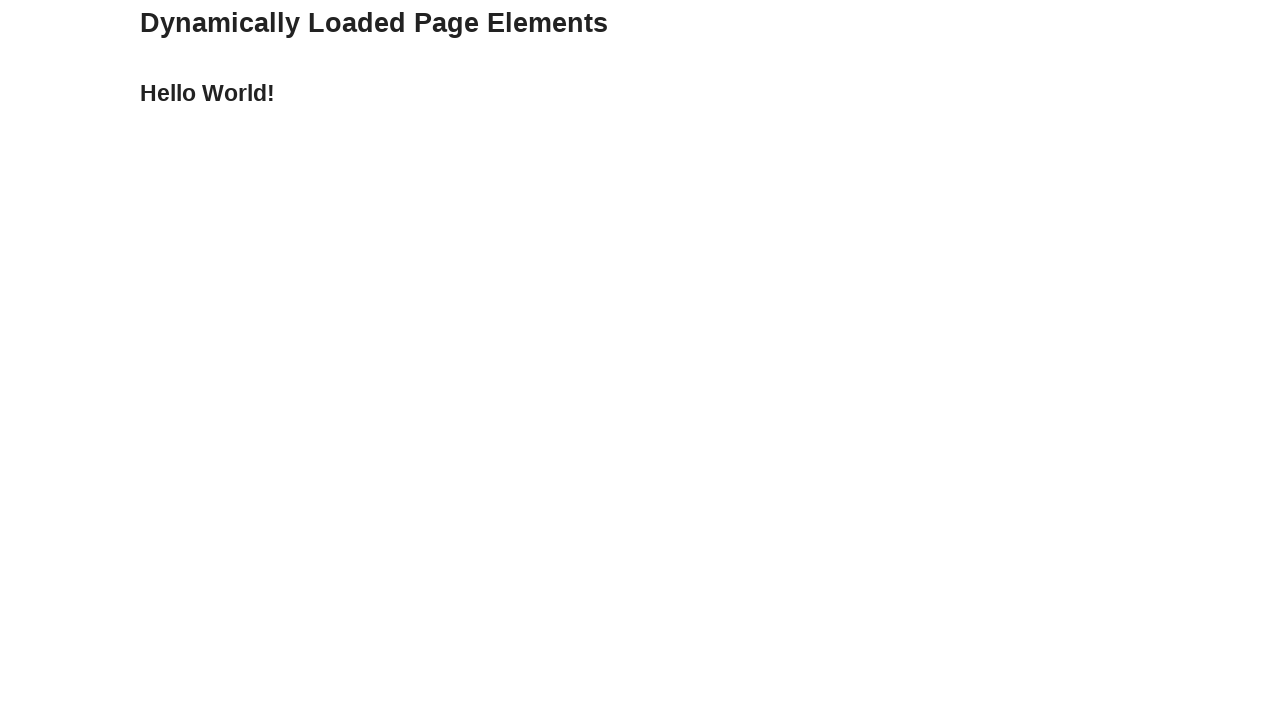